Tests prompt dialog by entering text and verifying output

Starting URL: https://dgotlieb.github.io/Navigation/Navigation.html

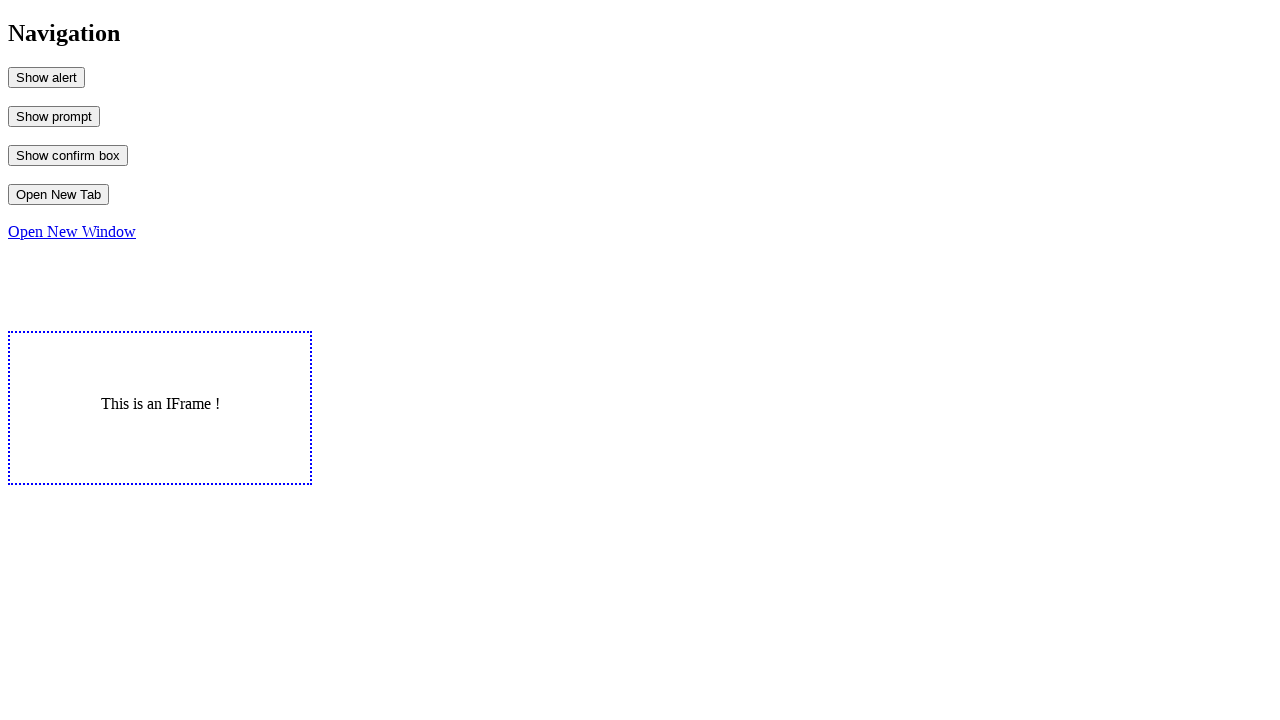

Set up prompt dialog handler to accept with text 'evyatar'
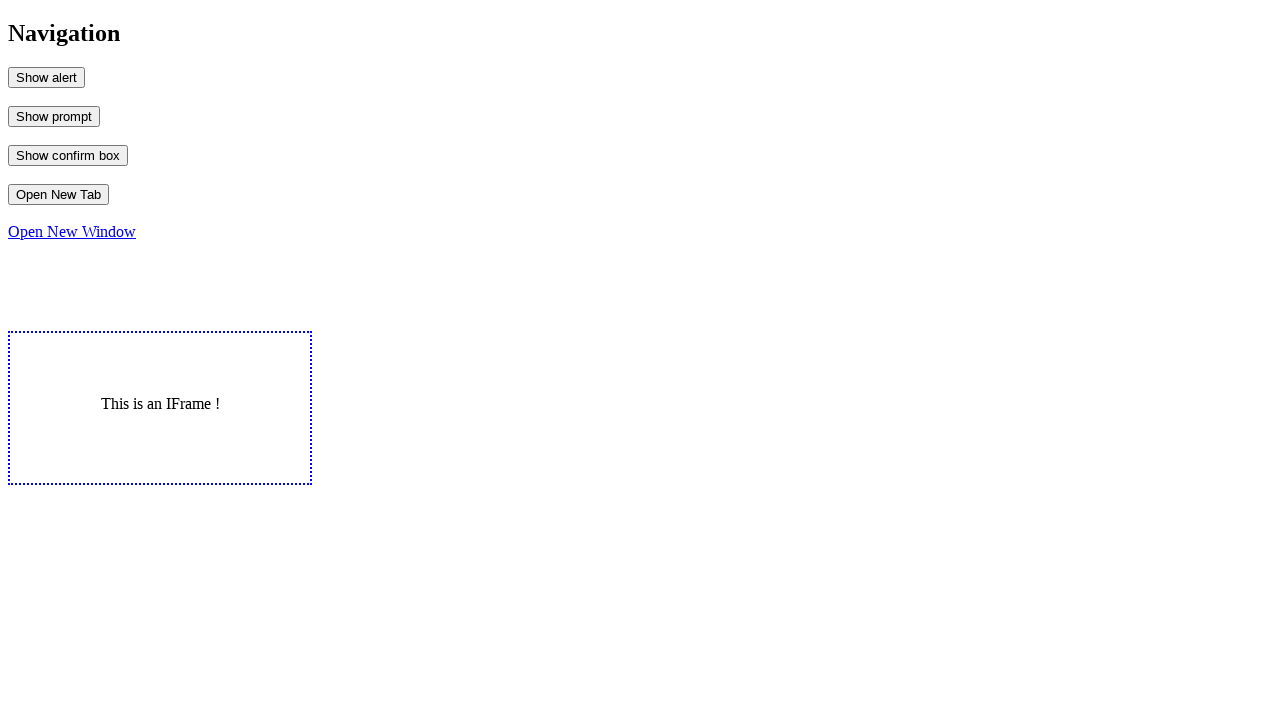

Clicked the prompt button (#MyPrompt) at (54, 116) on #MyPrompt
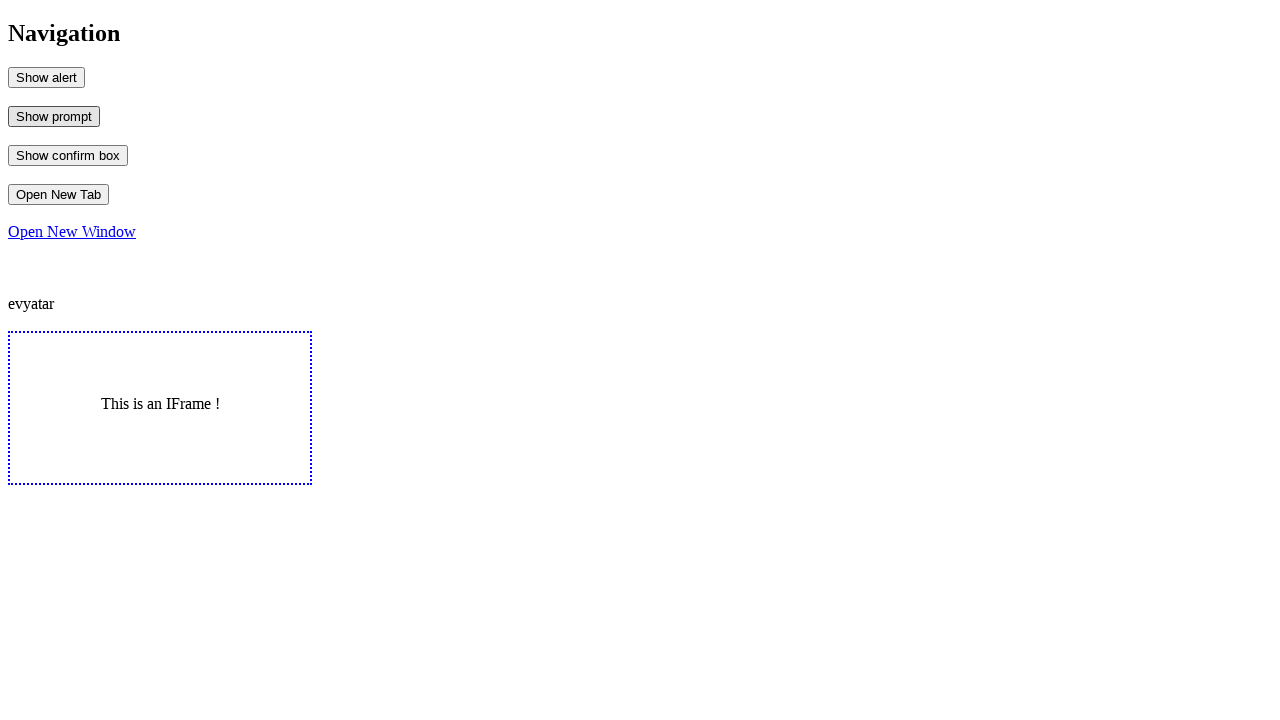

Verified output text matches 'evyatar'
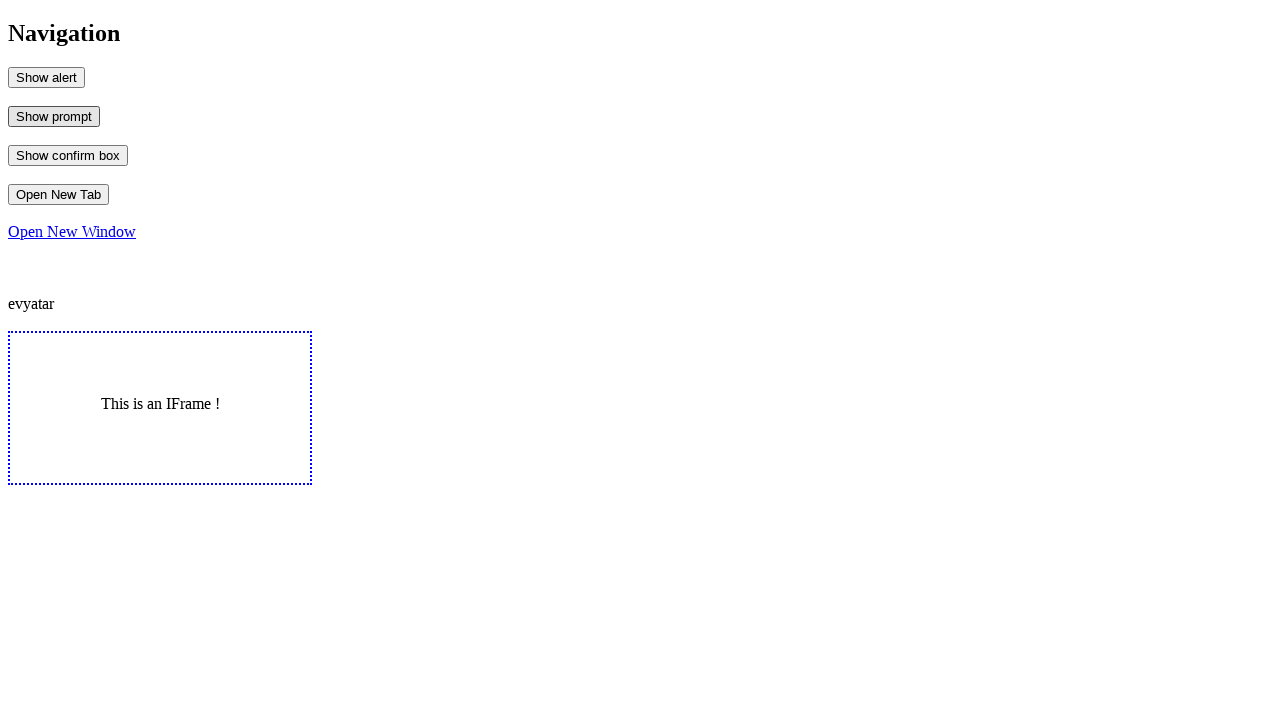

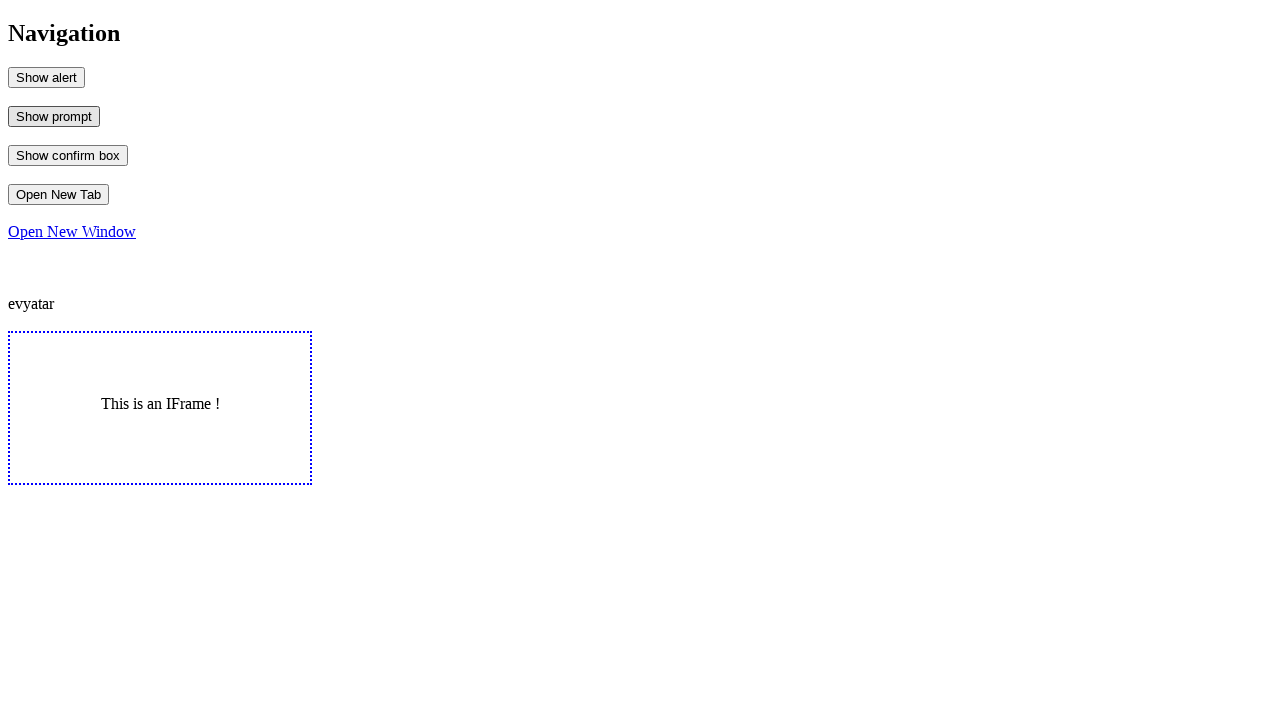